Tests SpiceJet website navigation by changing currency, hovering over SpiceClub menu, clicking on Our Program link, and switching between browser windows

Starting URL: https://www.spicejet.com/

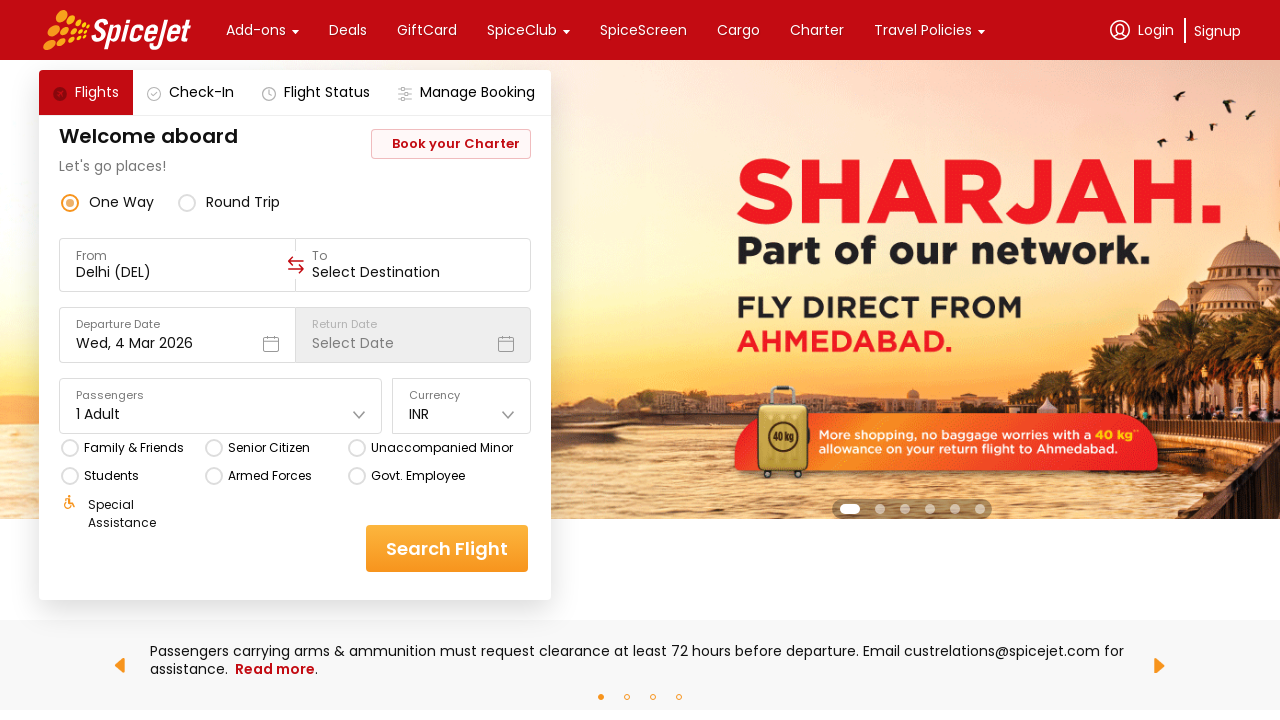

Clicked on Currency dropdown at (462, 396) on xpath=//div[text()='Currency']
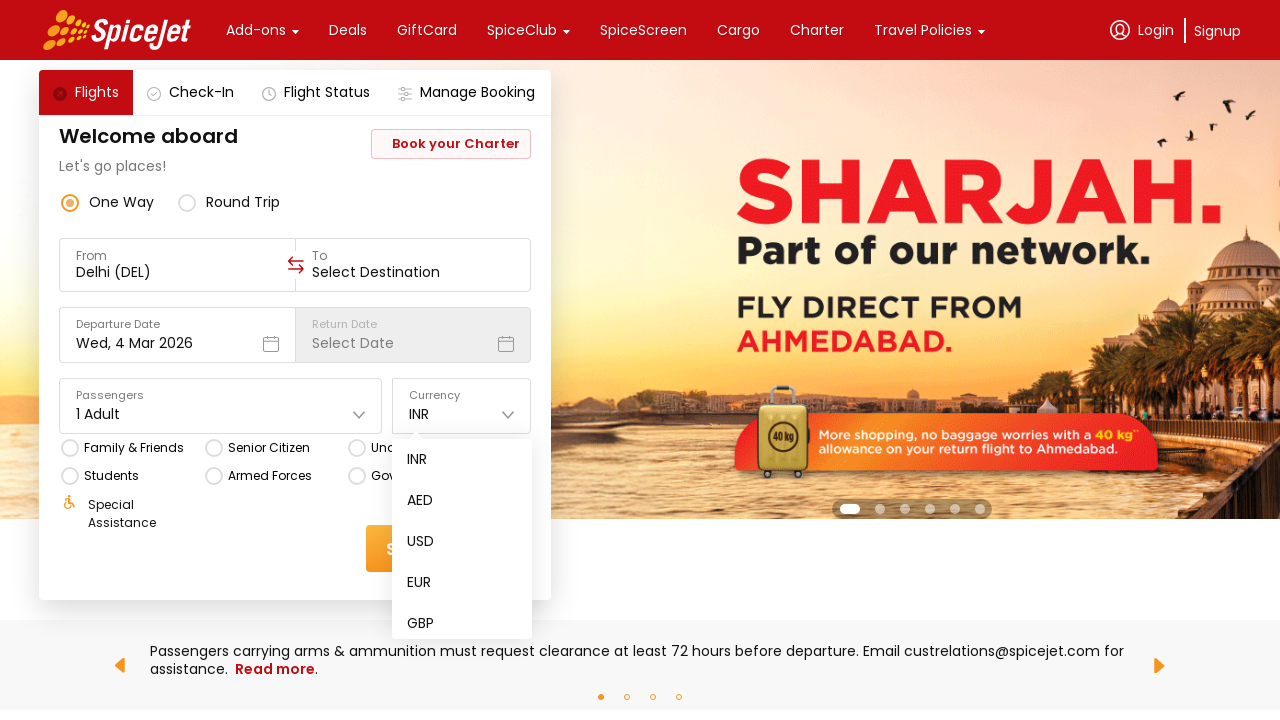

Selected AED currency at (420, 500) on xpath=//div[text()='AED']
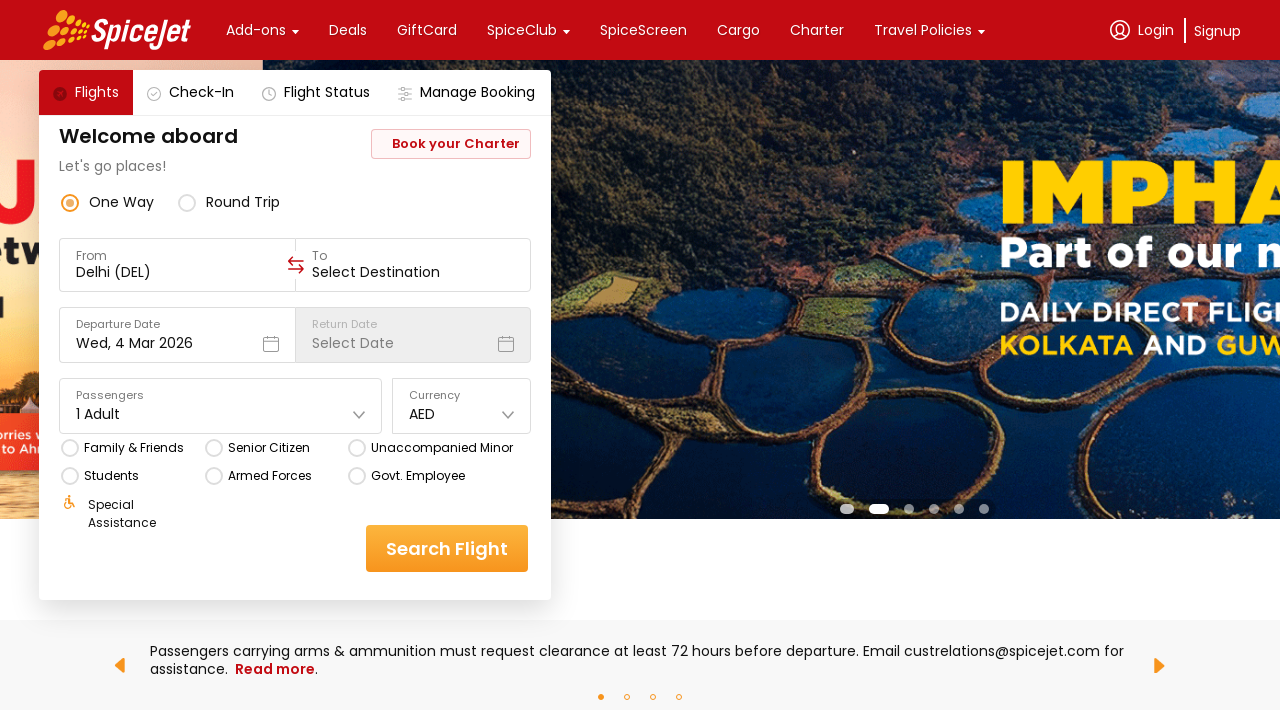

Hovered over SpiceClub menu at (522, 30) on xpath=//div[text()='SpiceClub']
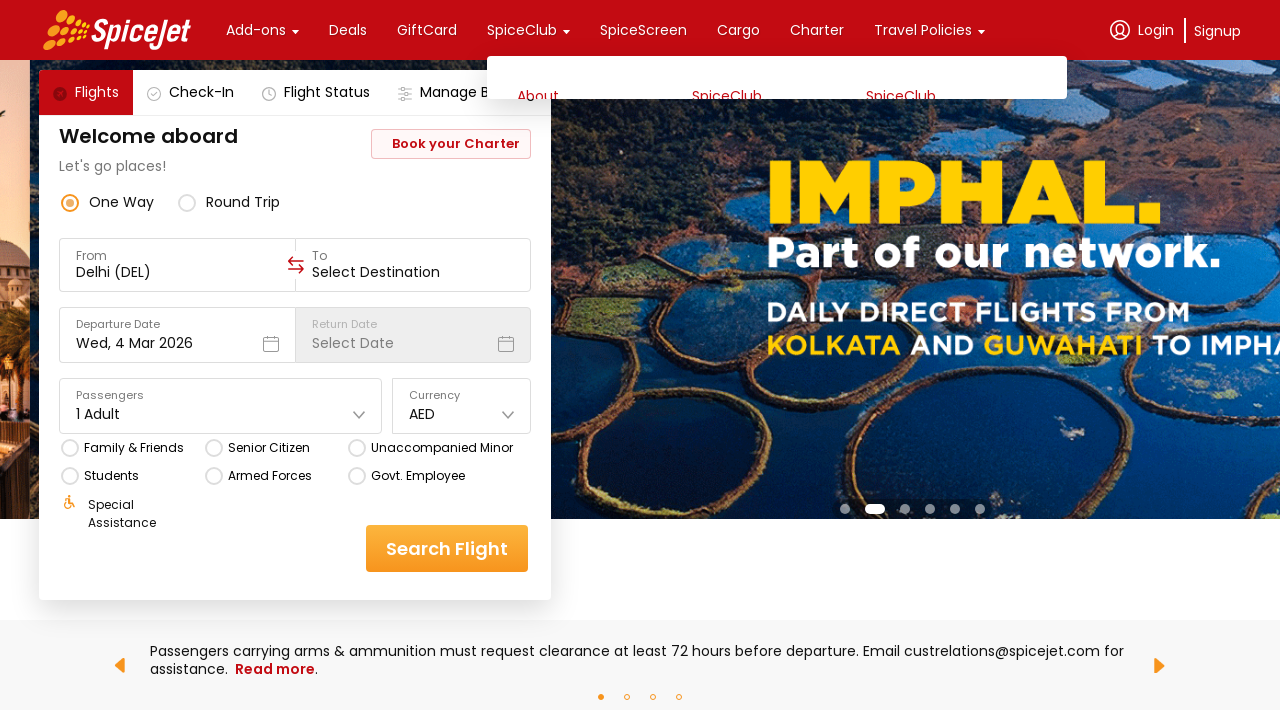

Clicked on Our Program link at (601, 146) on xpath=//div[text()='Our Program']
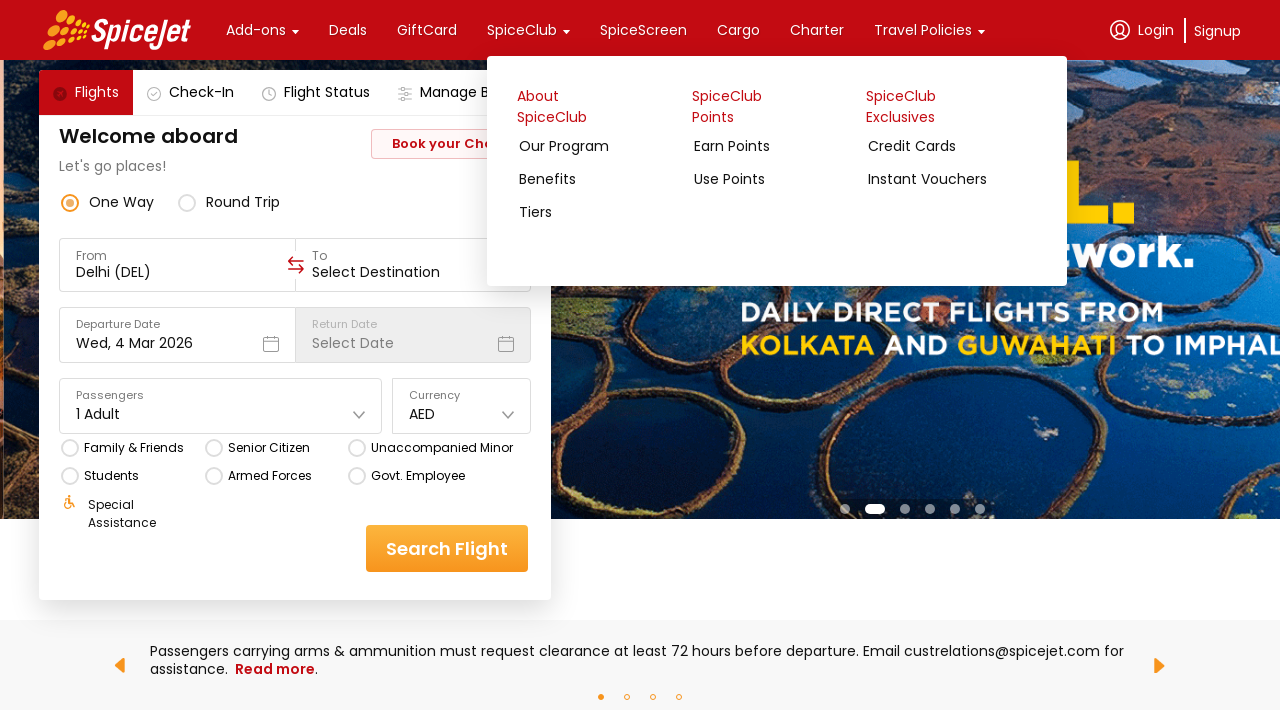

Waited 2 seconds for new window/tab to open
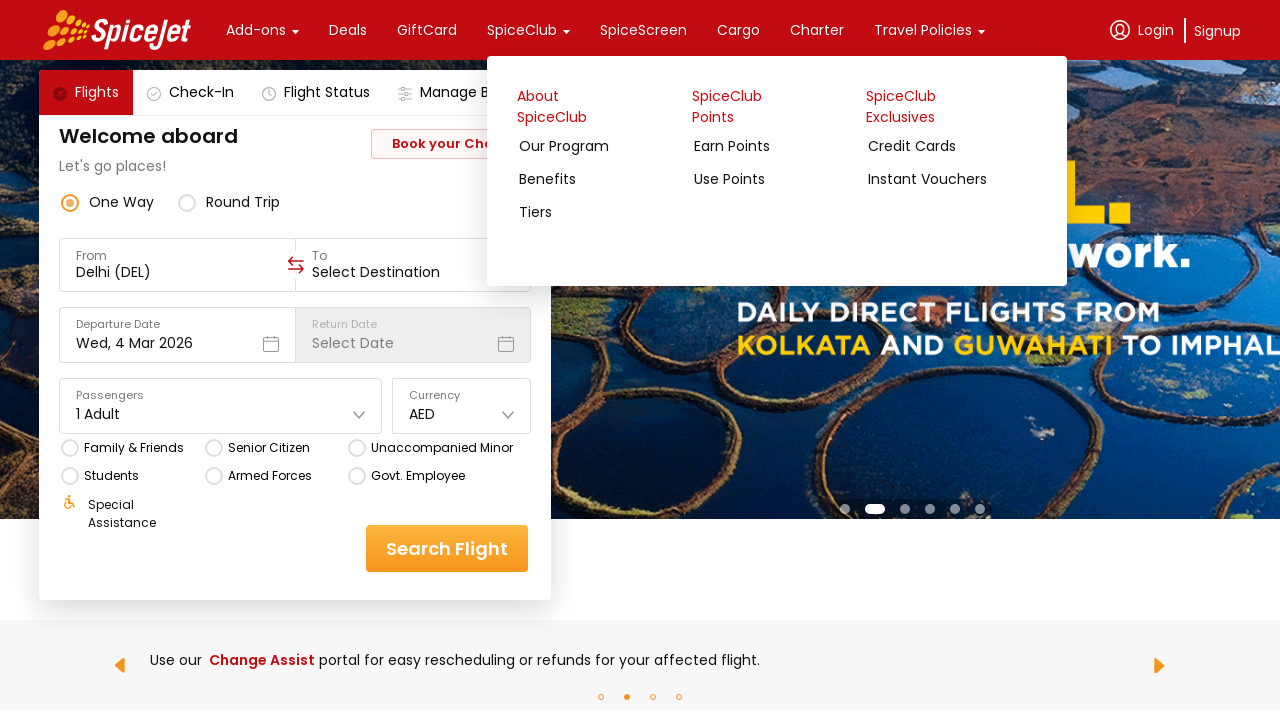

Retrieved all open pages/tabs (2 total)
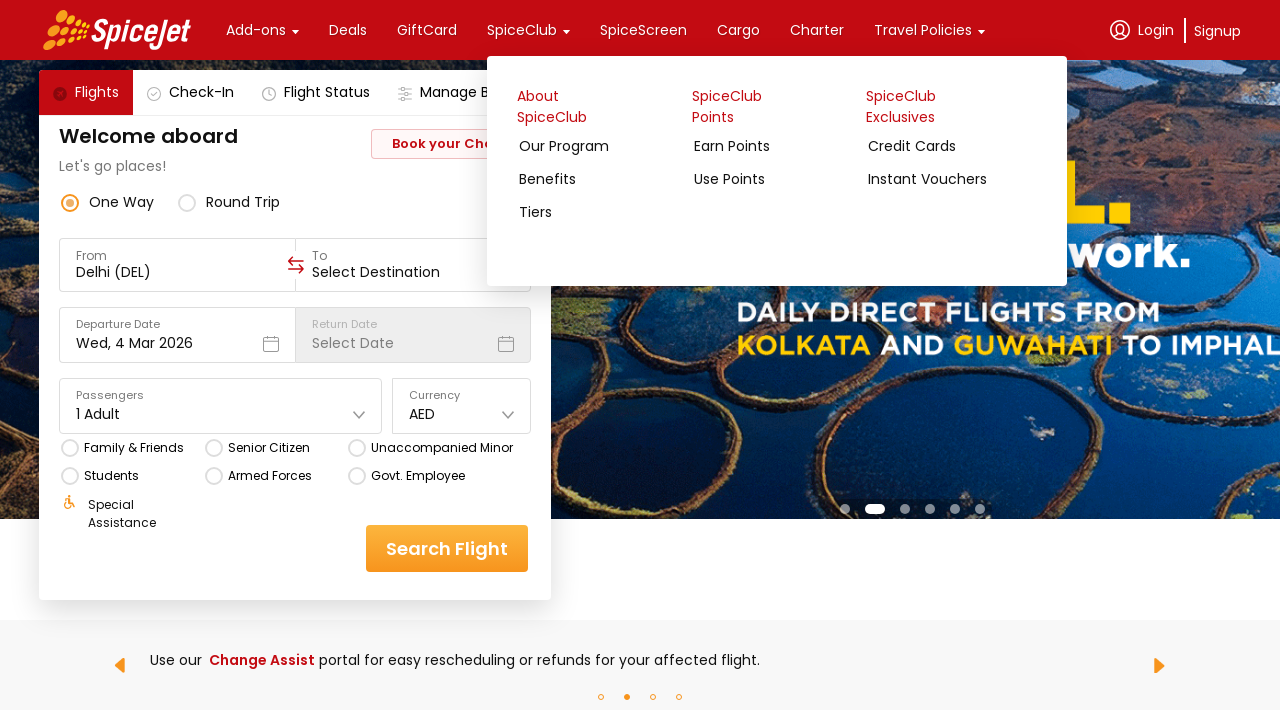

Switched to new tab
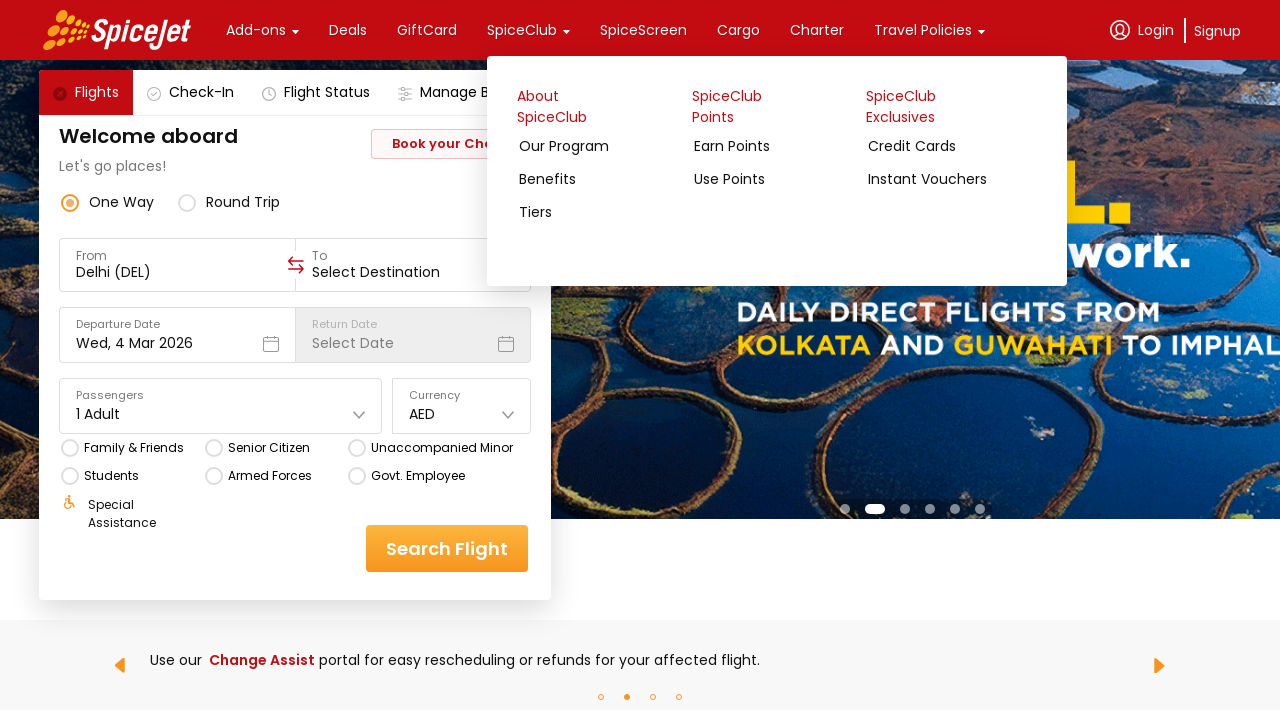

Switched back to original tab
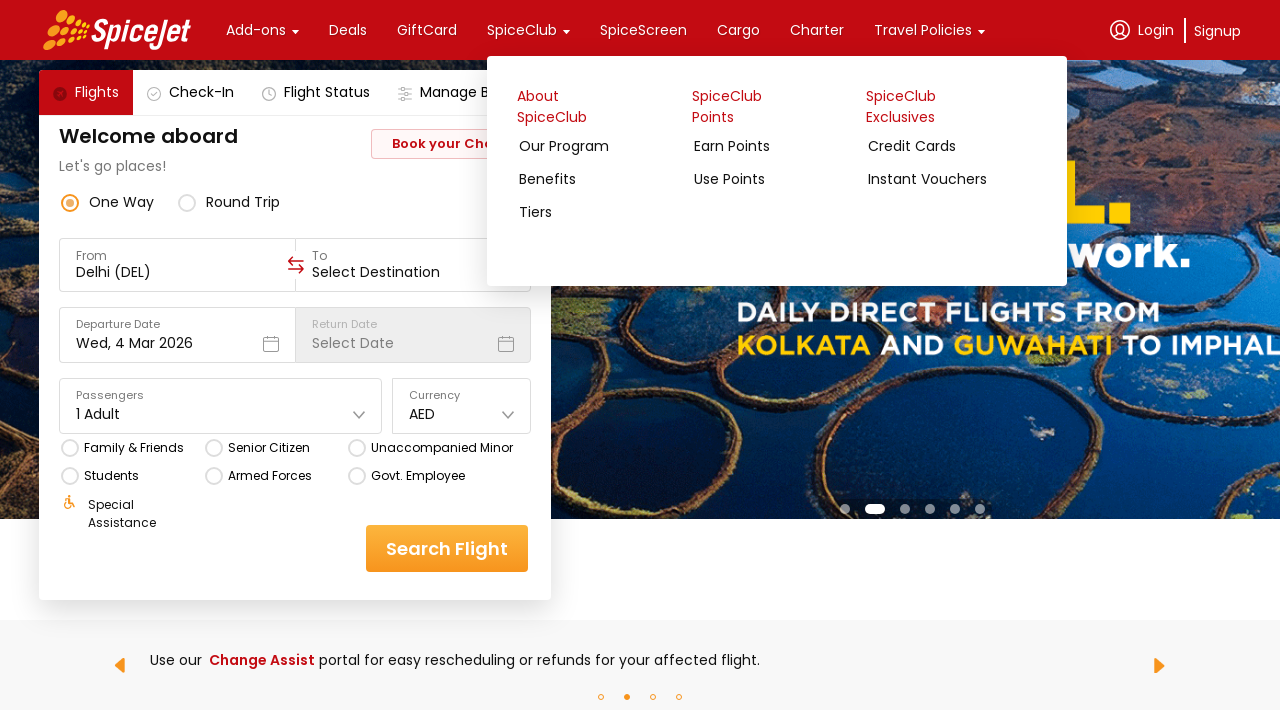

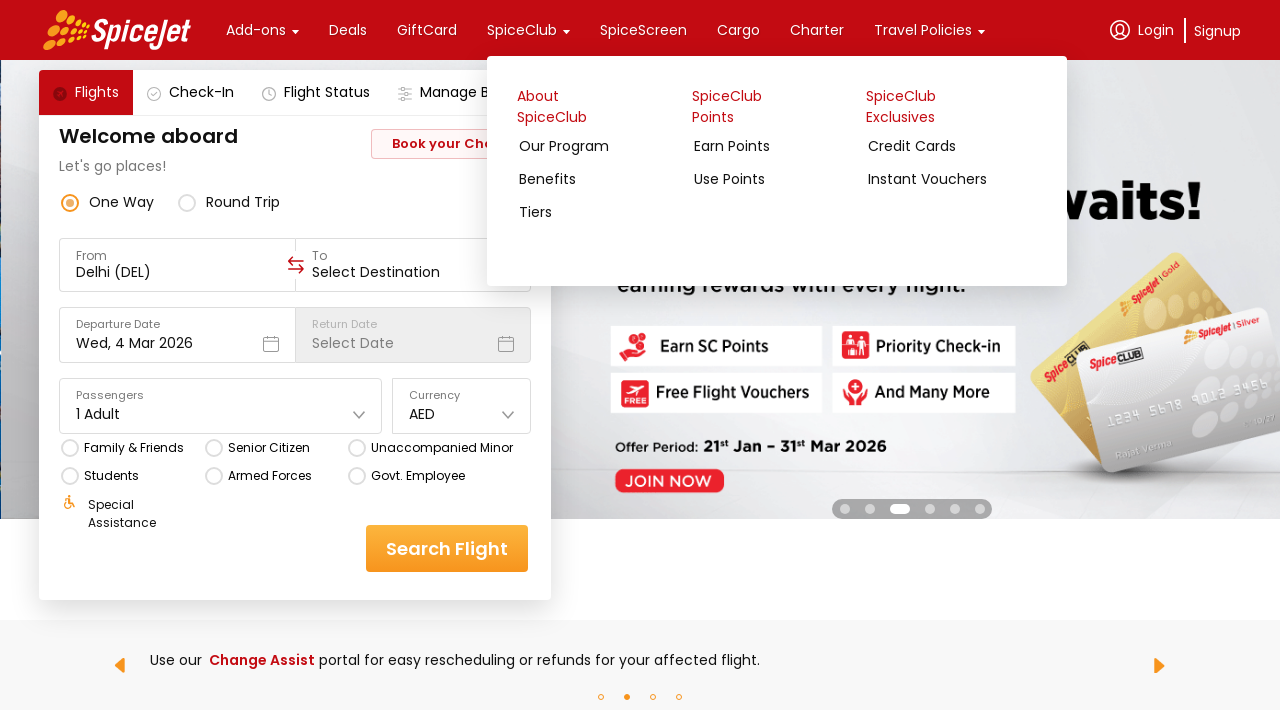